Tests that clicking Clear completed removes completed items from the list

Starting URL: https://demo.playwright.dev/todomvc

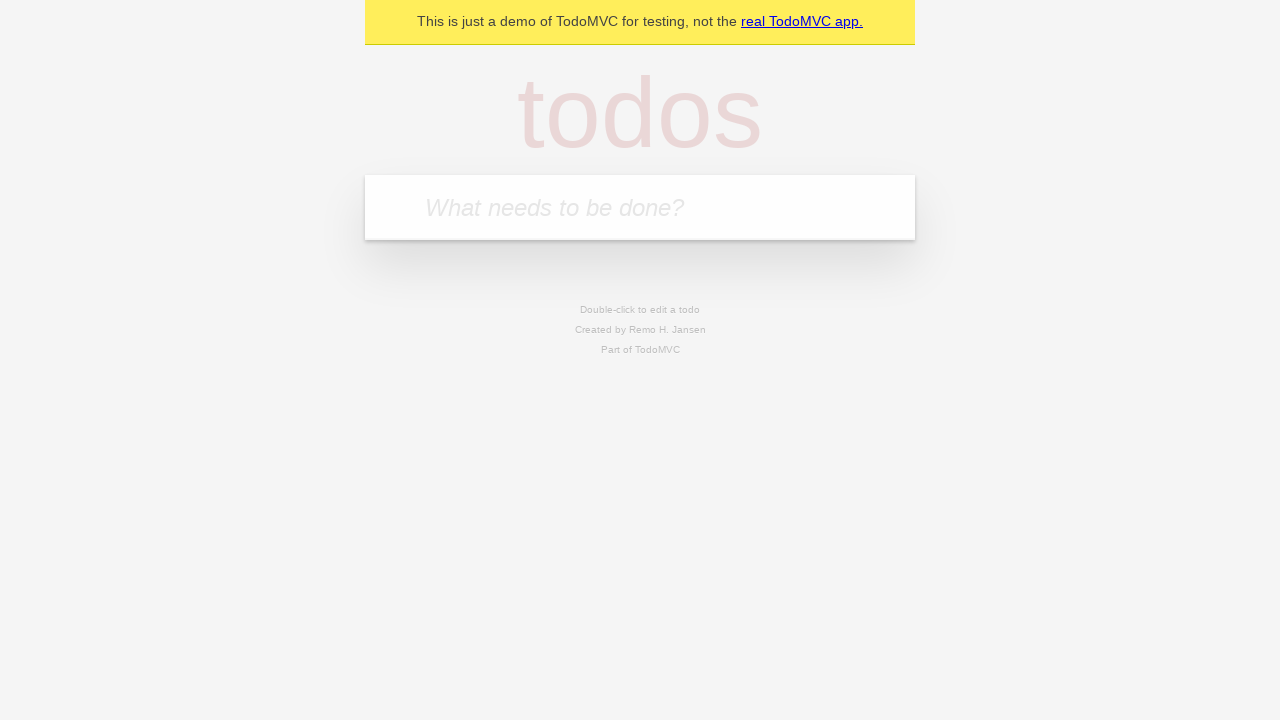

Filled new todo input with 'buy some cheese' on internal:attr=[placeholder="What needs to be done?"i]
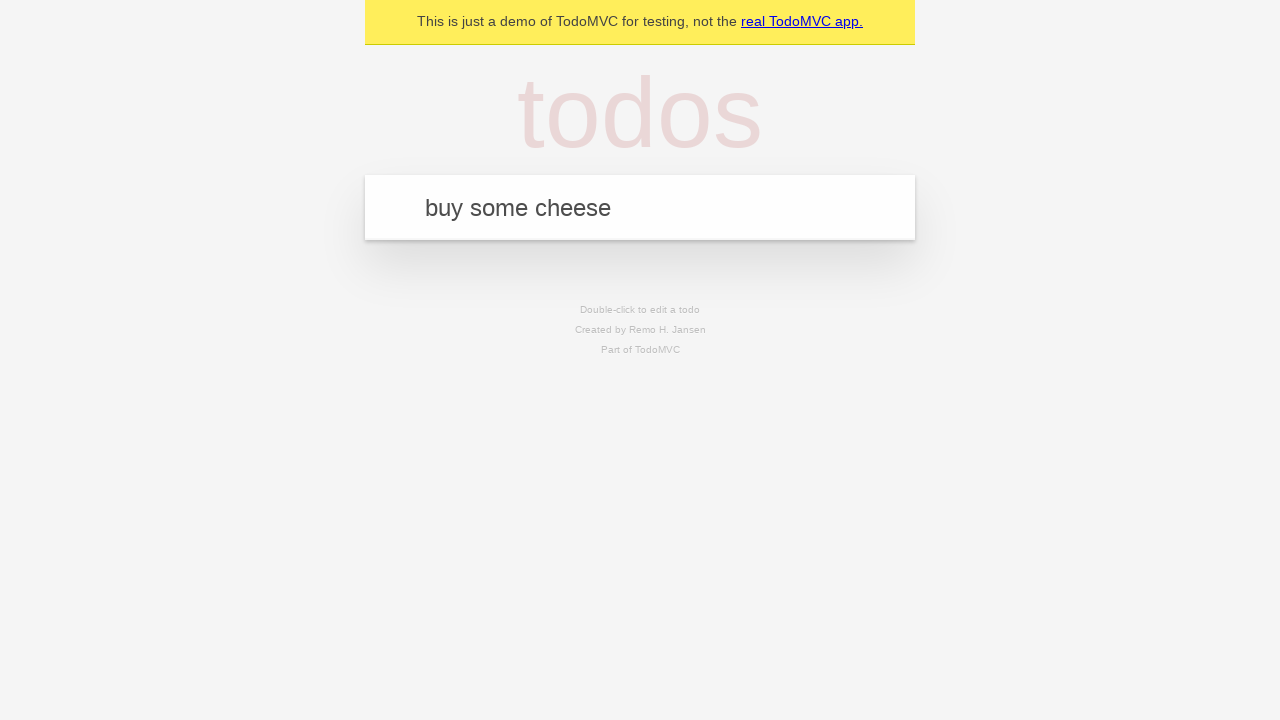

Pressed Enter to add 'buy some cheese' to the todo list on internal:attr=[placeholder="What needs to be done?"i]
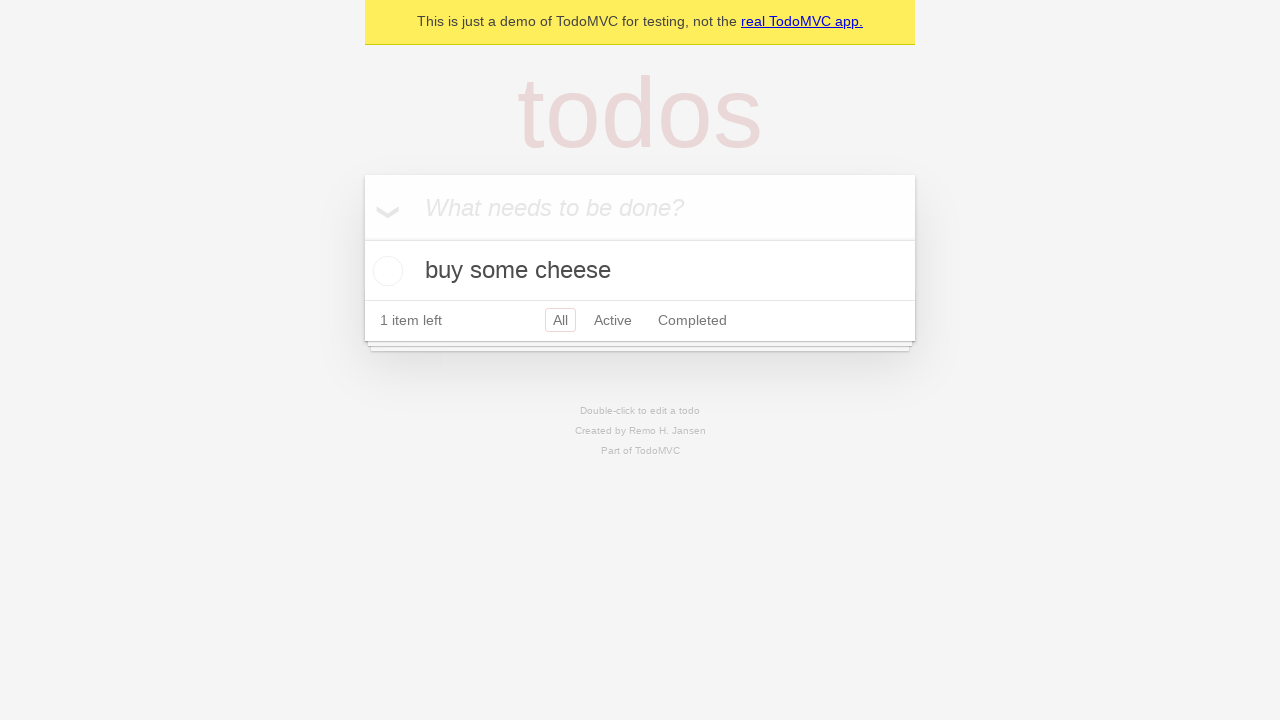

Filled new todo input with 'feed the cat' on internal:attr=[placeholder="What needs to be done?"i]
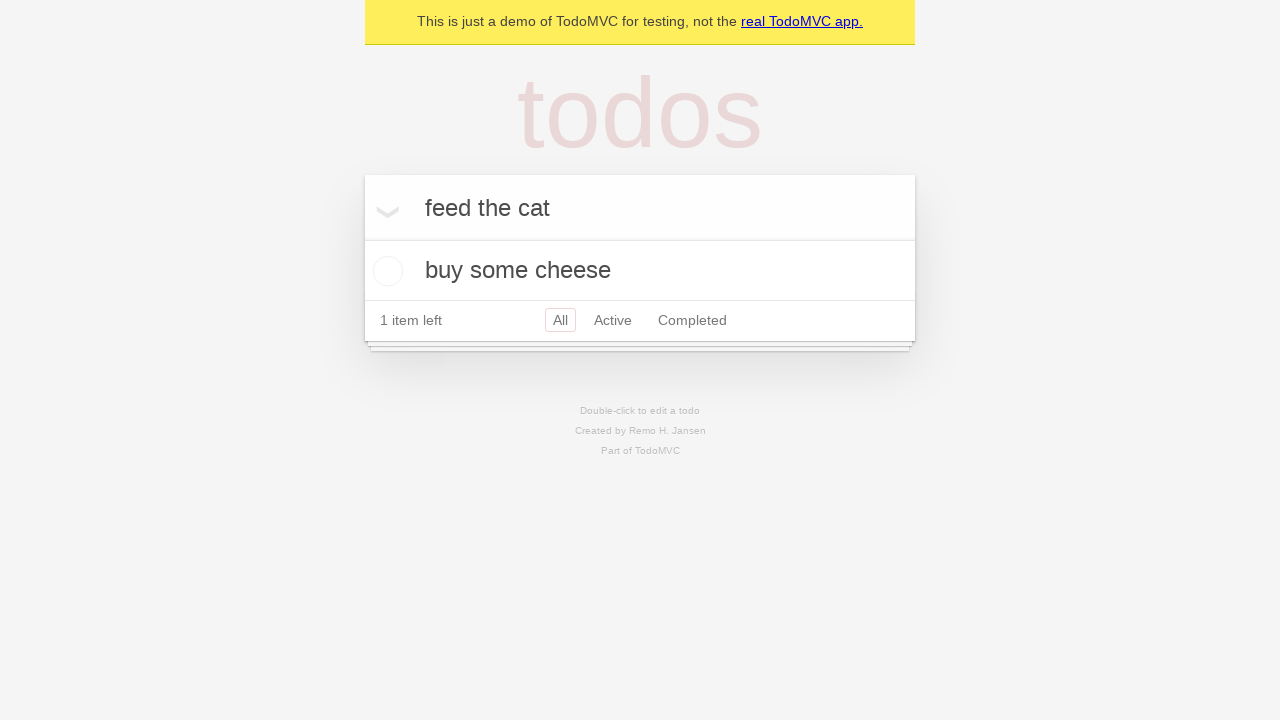

Pressed Enter to add 'feed the cat' to the todo list on internal:attr=[placeholder="What needs to be done?"i]
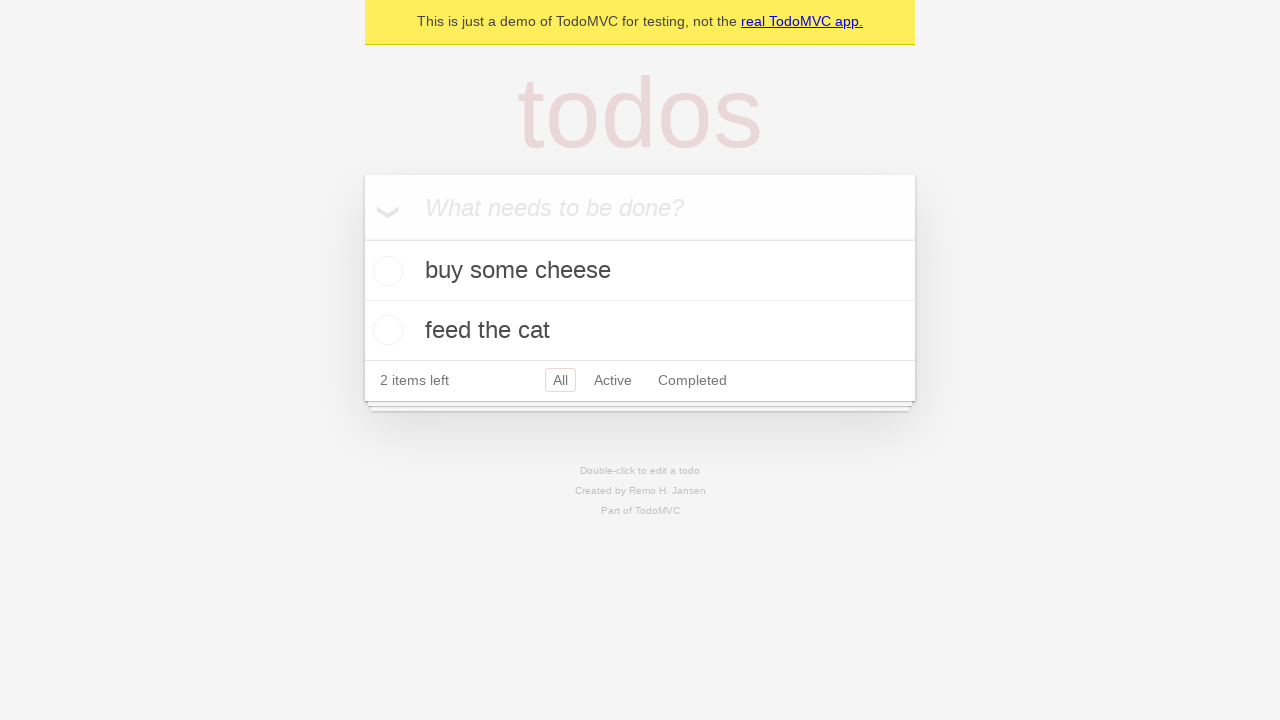

Filled new todo input with 'book a doctors appointment' on internal:attr=[placeholder="What needs to be done?"i]
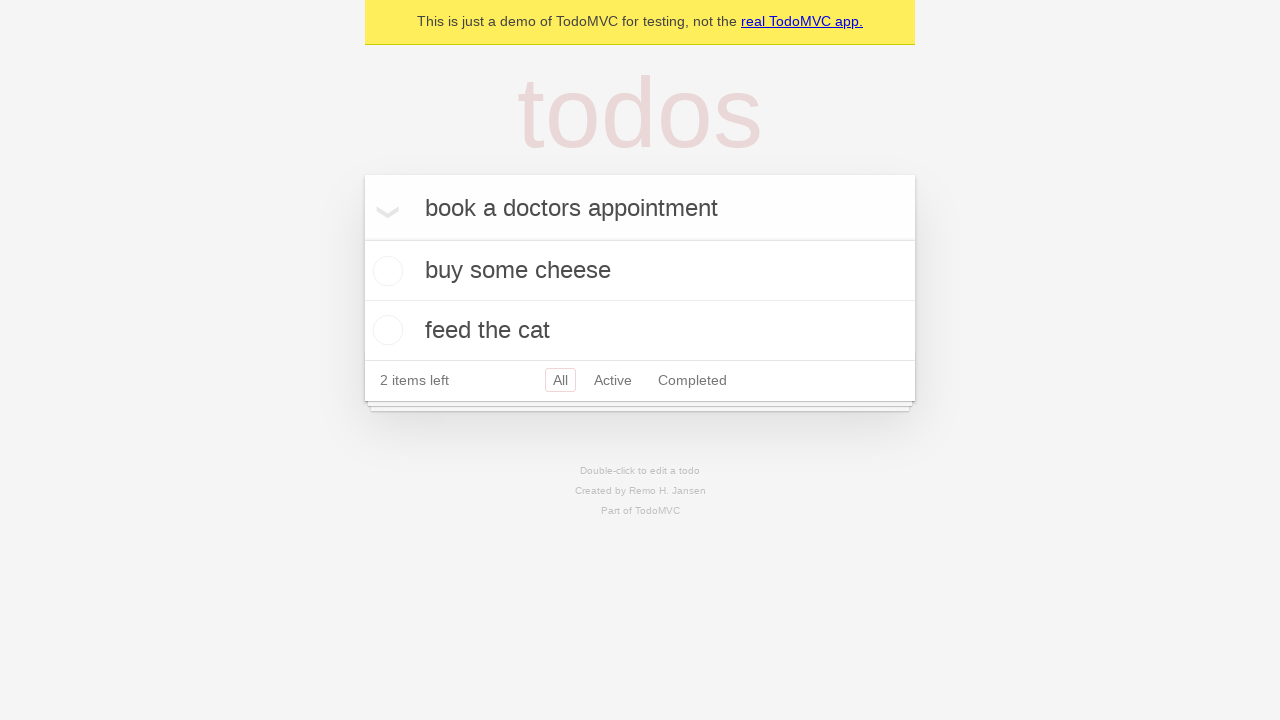

Pressed Enter to add 'book a doctors appointment' to the todo list on internal:attr=[placeholder="What needs to be done?"i]
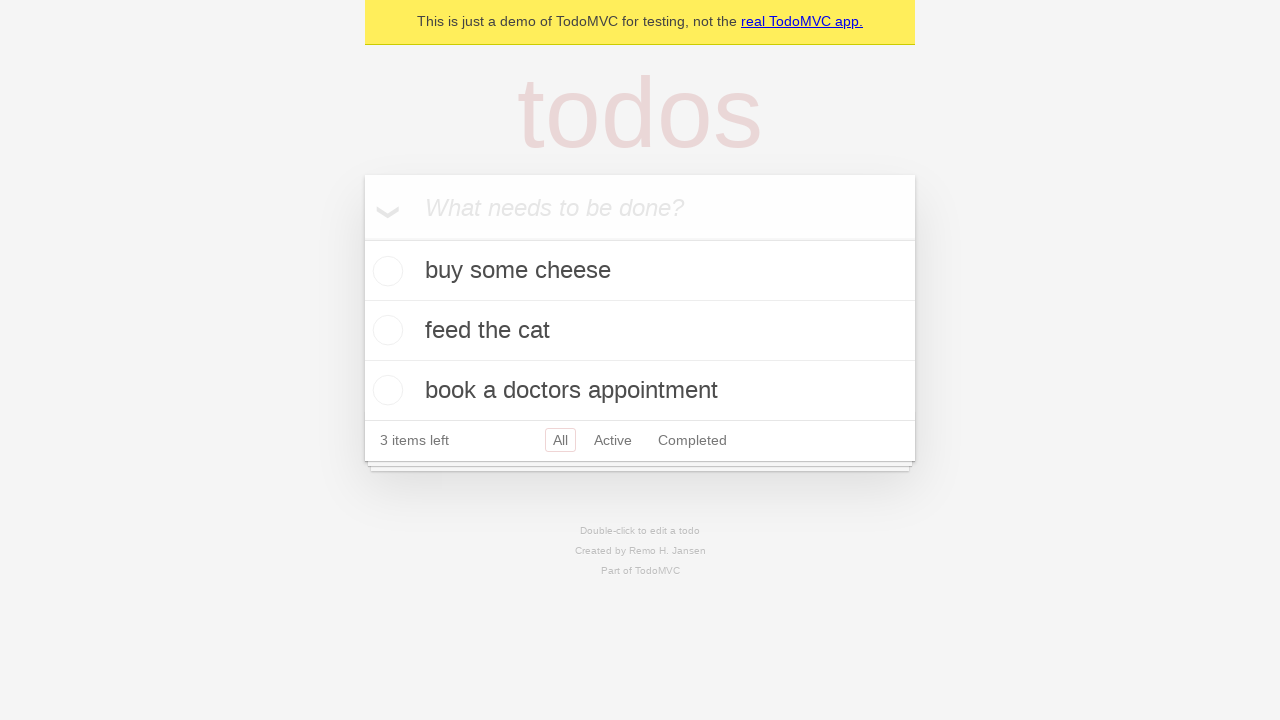

Retrieved all todo items
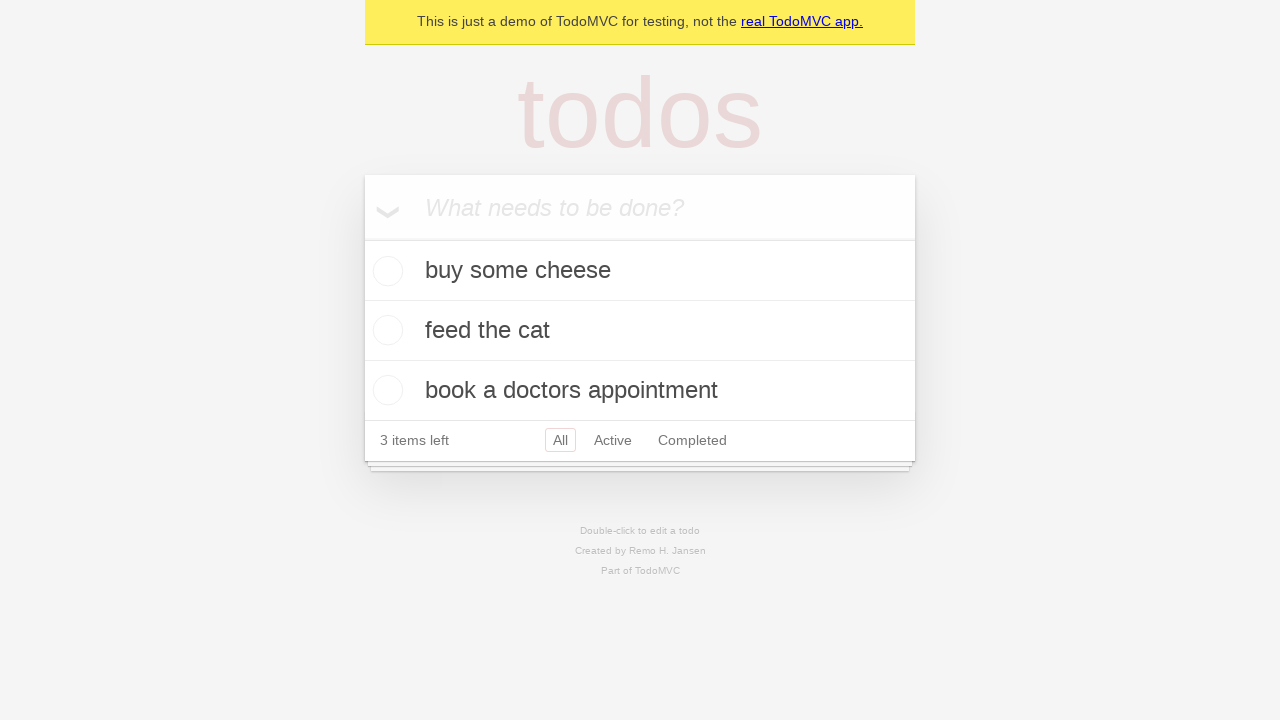

Checked the second todo item (feed the cat) at (385, 330) on internal:testid=[data-testid="todo-item"s] >> nth=1 >> internal:role=checkbox
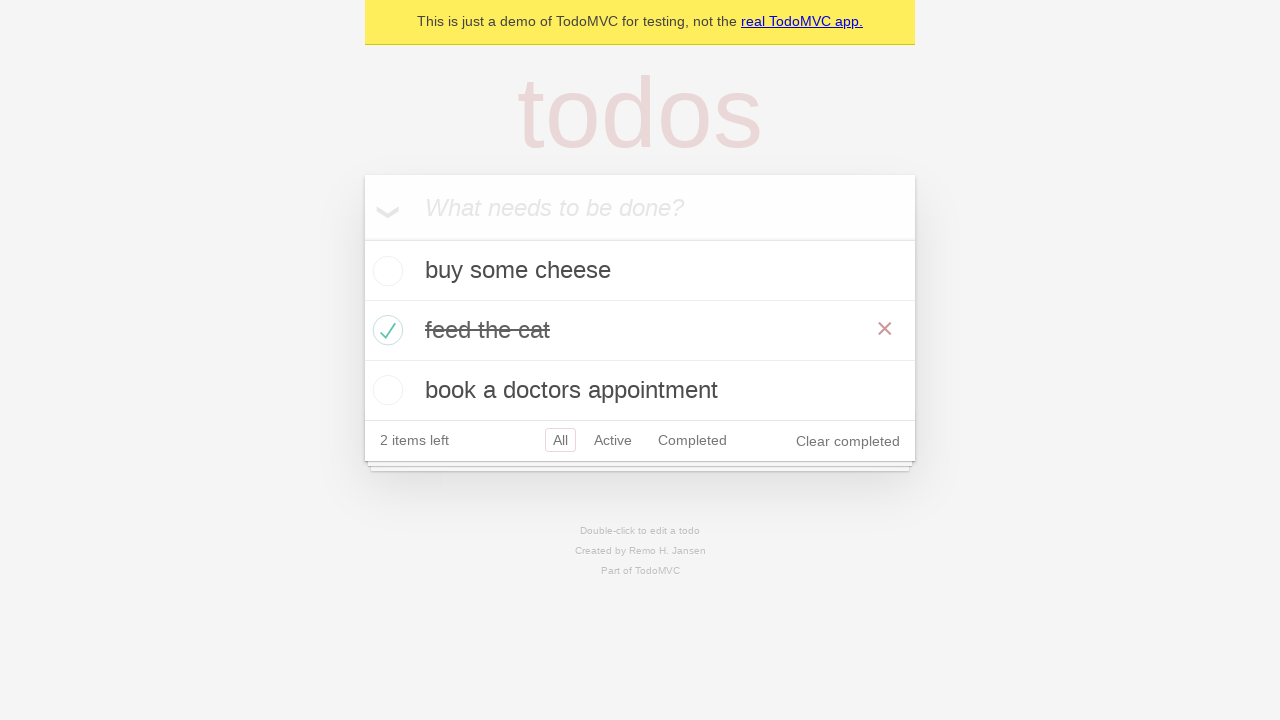

Clicked 'Clear completed' button at (848, 441) on internal:role=button[name="Clear completed"i]
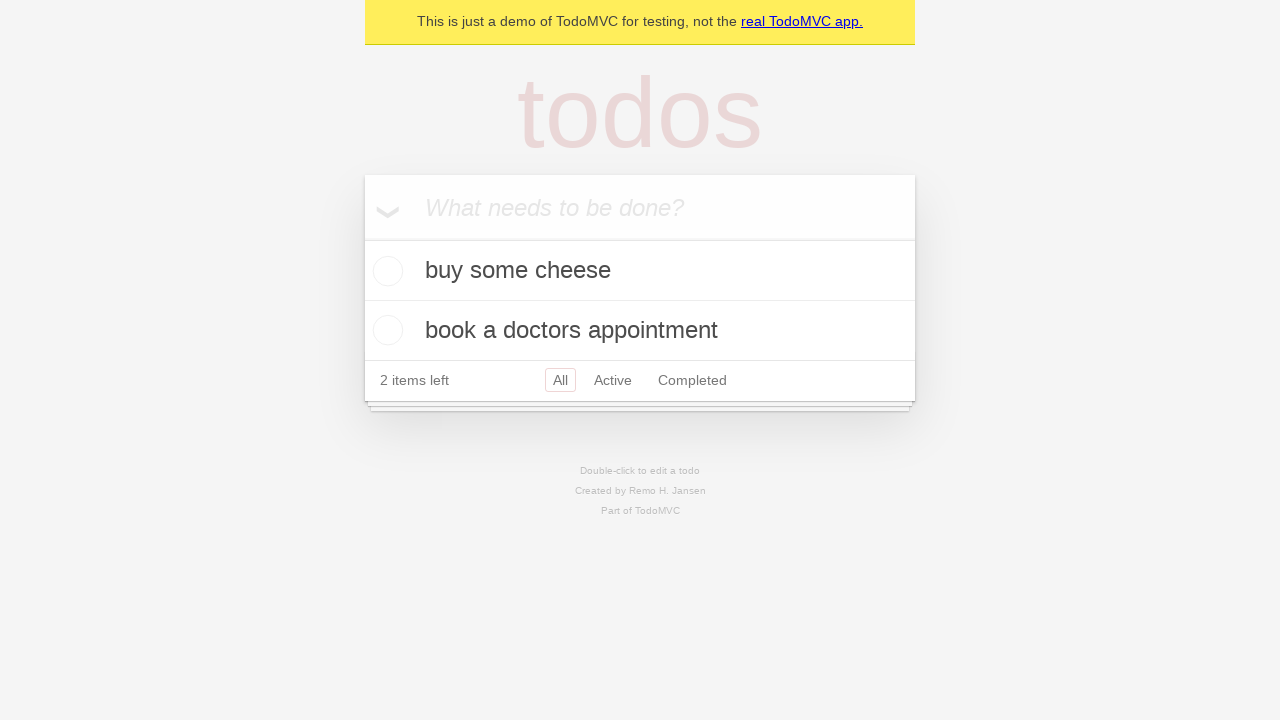

Waited for list to update after clearing completed items
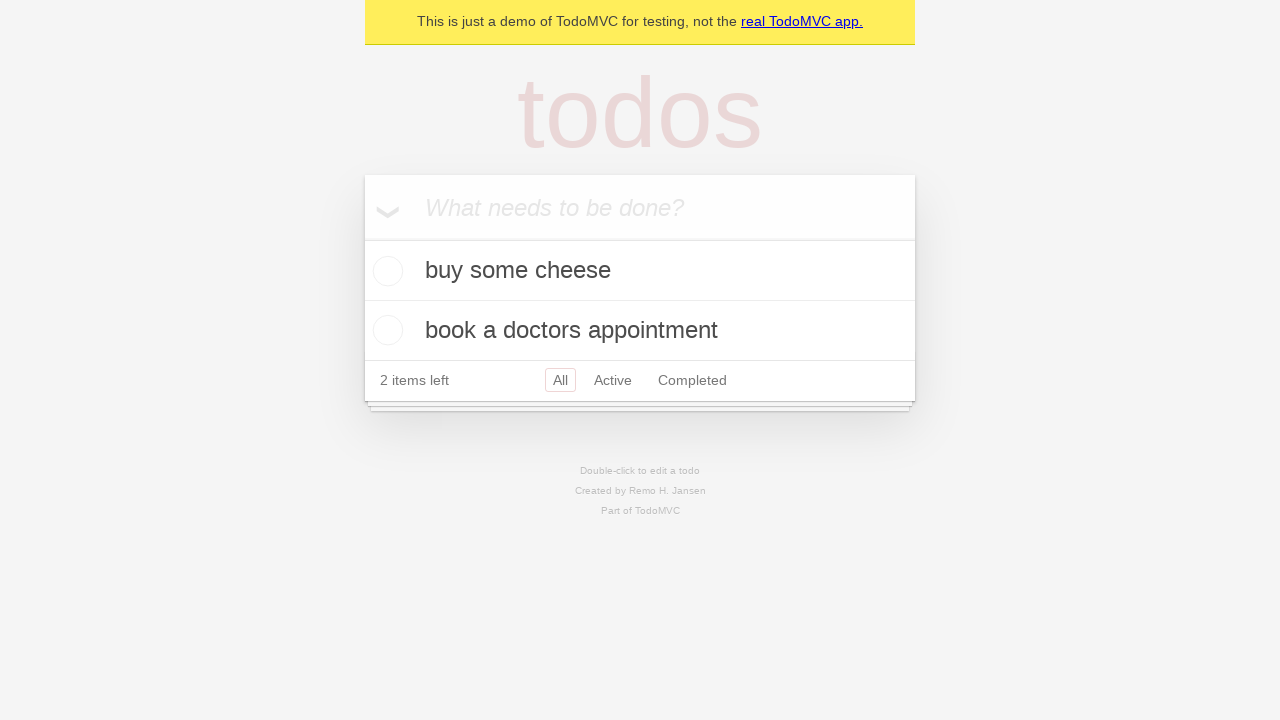

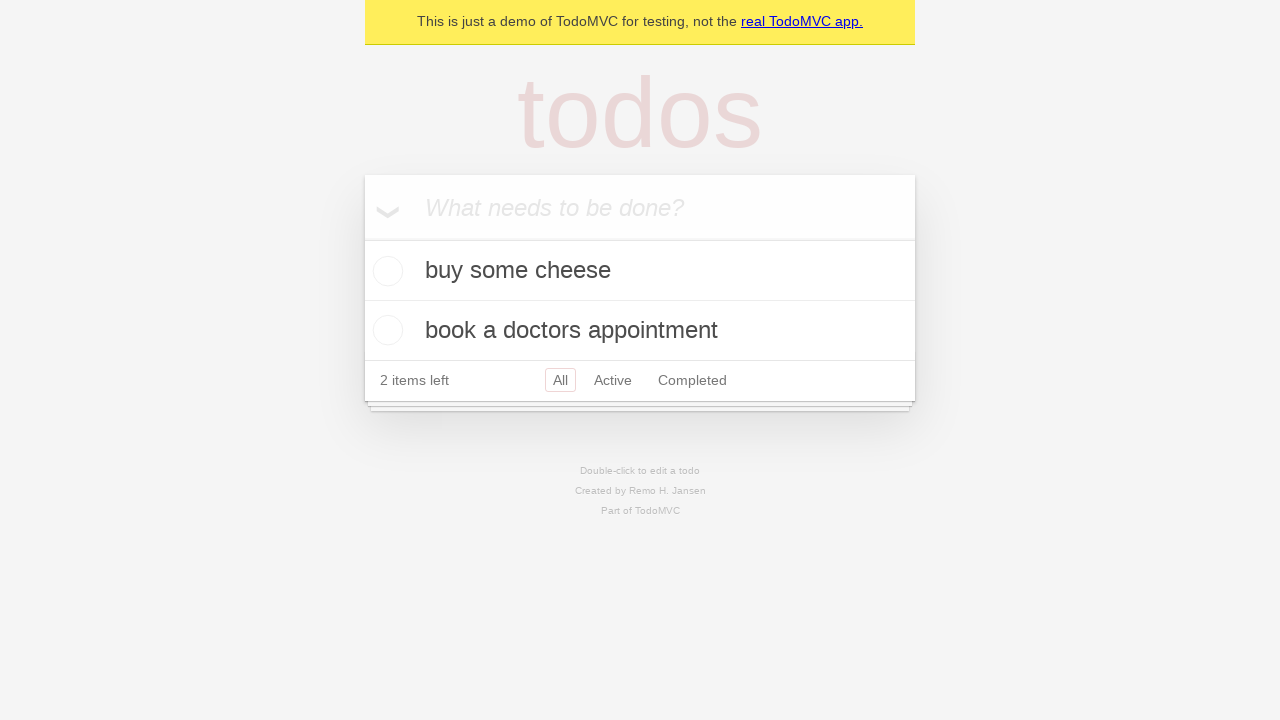